Navigates to YouTube homepage, demonstrates browser navigation methods (back, forward, refresh), and shows various Selenium command examples

Starting URL: https://www.youtube.com/

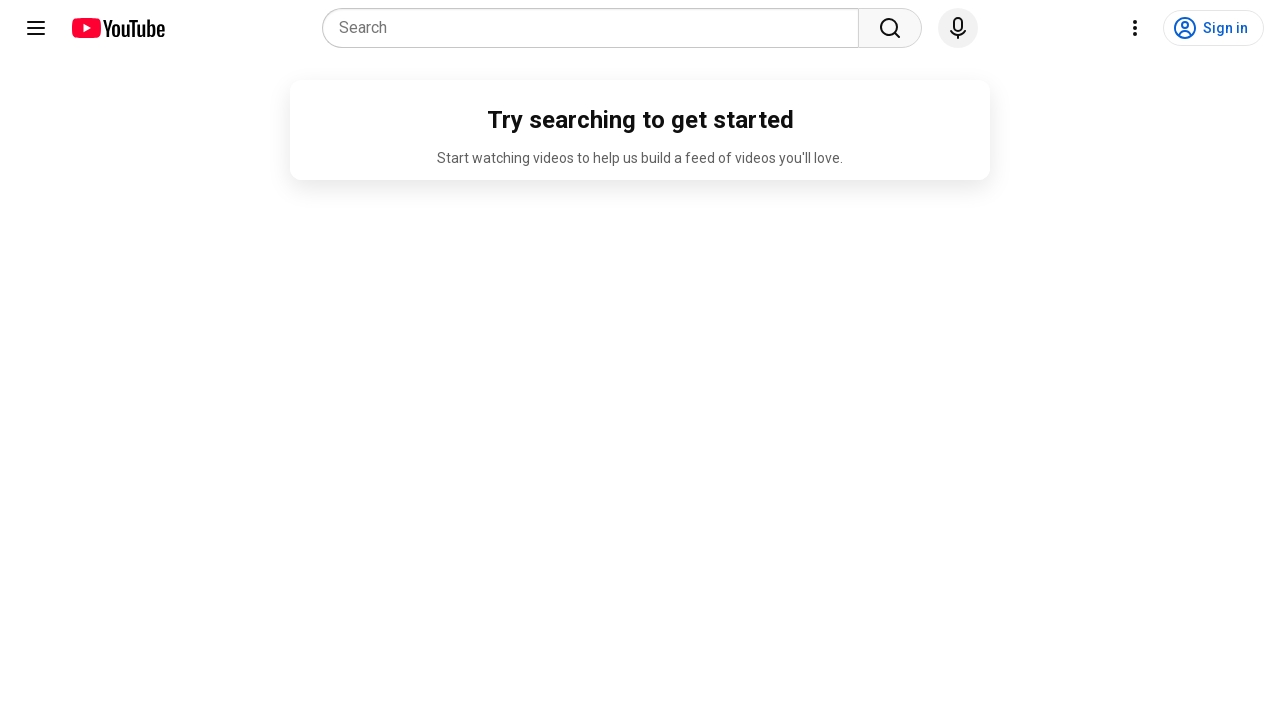

Waited 3 seconds for YouTube homepage to load
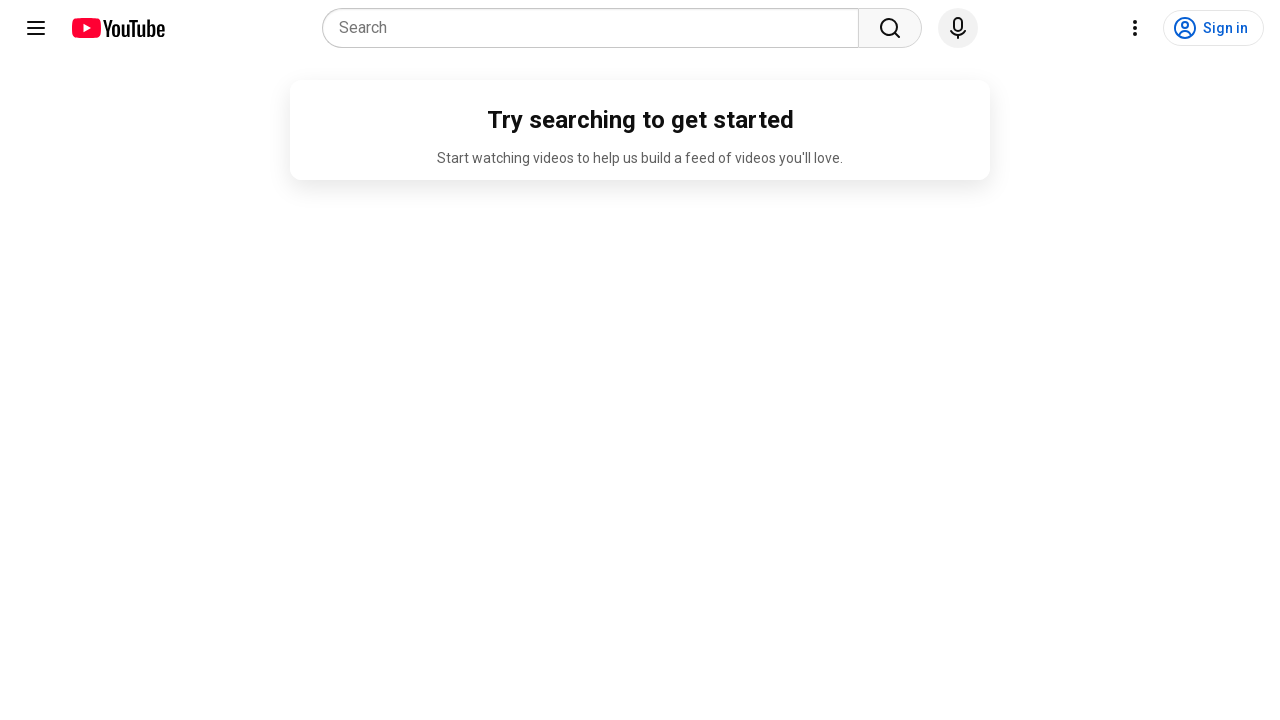

Retrieved current URL: https://www.youtube.com/
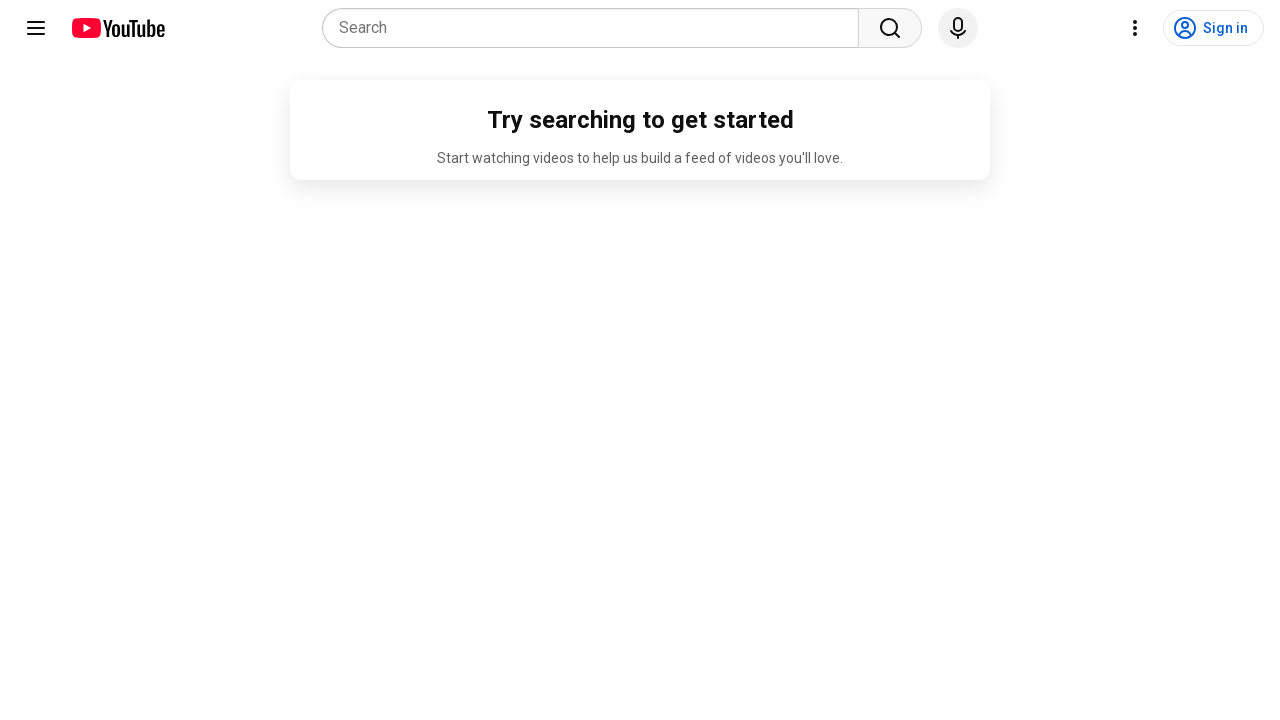

Retrieved page title: <bound method Page.title of <Page url='https://www.youtube.com/'>>
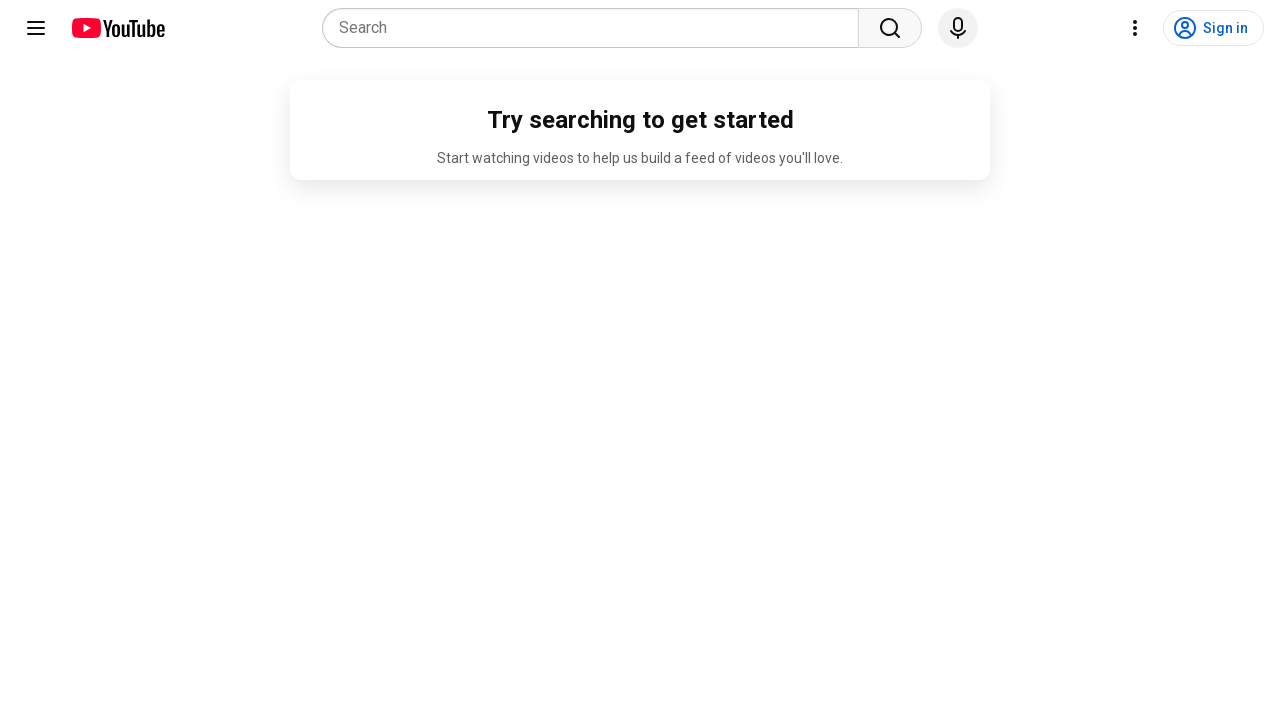

Navigated back using browser back button
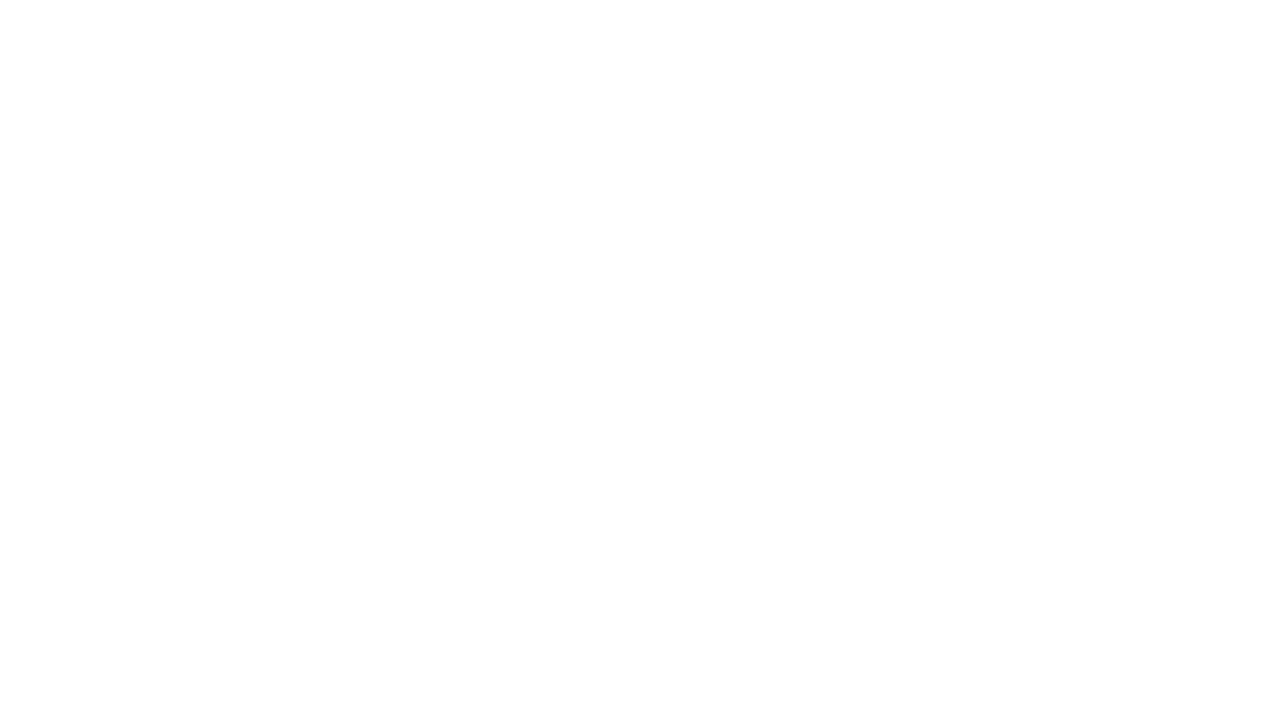

Navigated forward using browser forward button
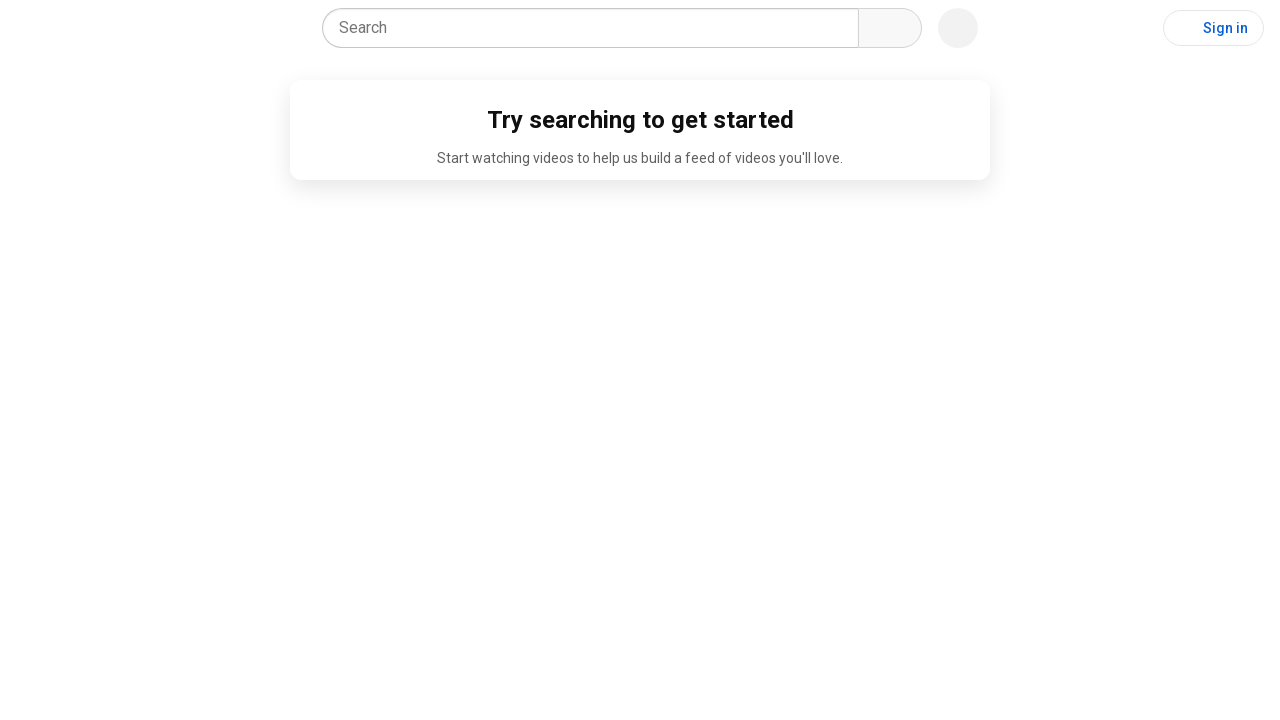

Refreshed the current page
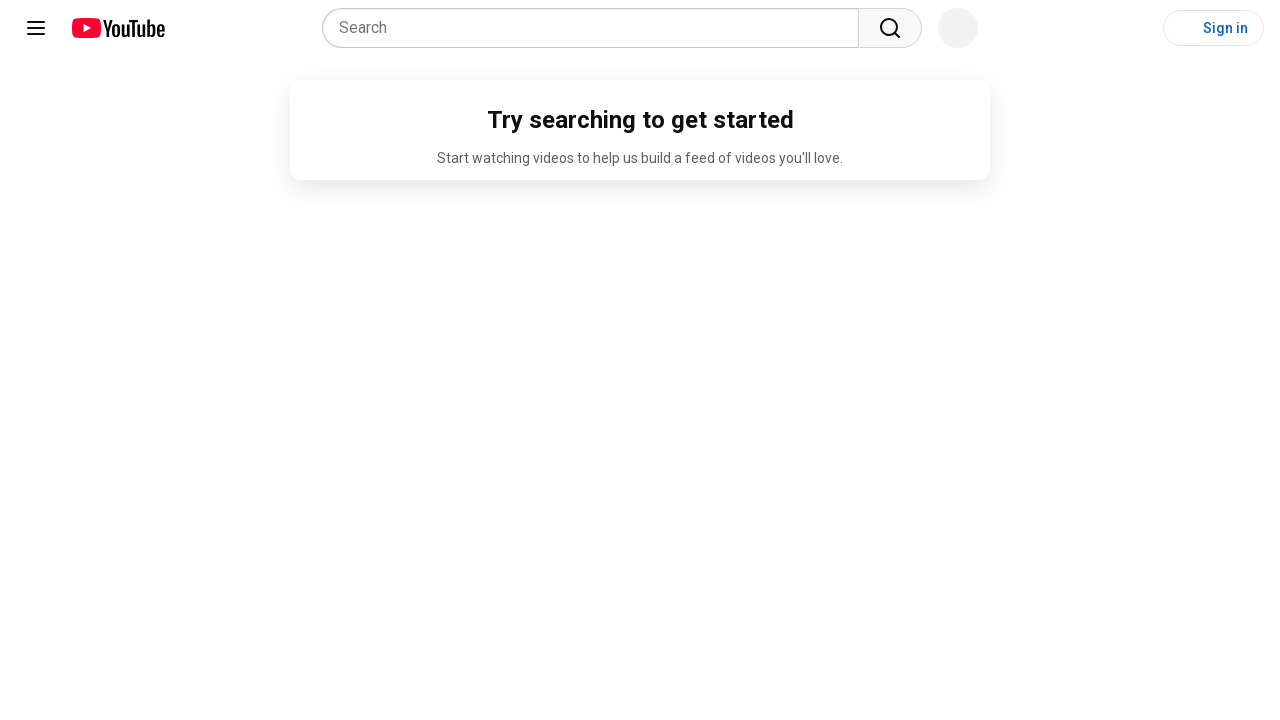

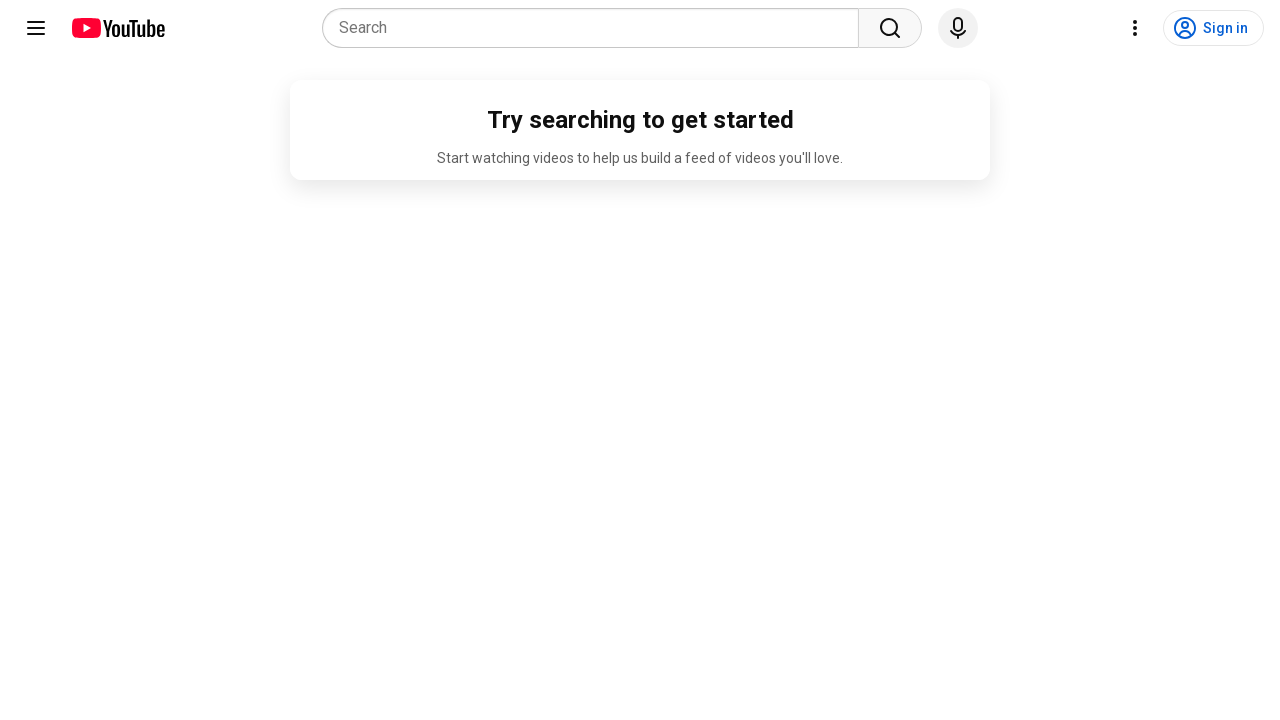